Fills out a demo request form on OrangeHRM website by entering name, email, country, and contact information, then submits the form

Starting URL: https://www.orangehrm.com/en/book-a-free-demo/

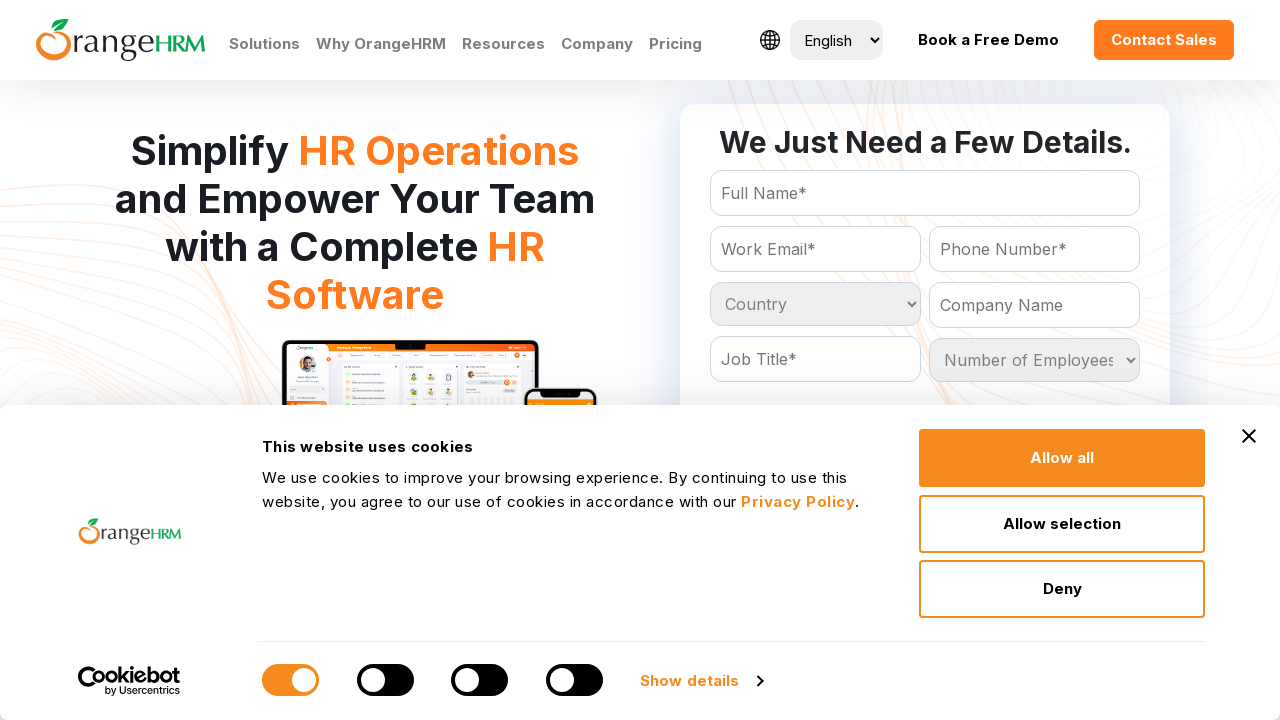

Filled Full Name field with 'John Smith' on #Form_getForm_FullName
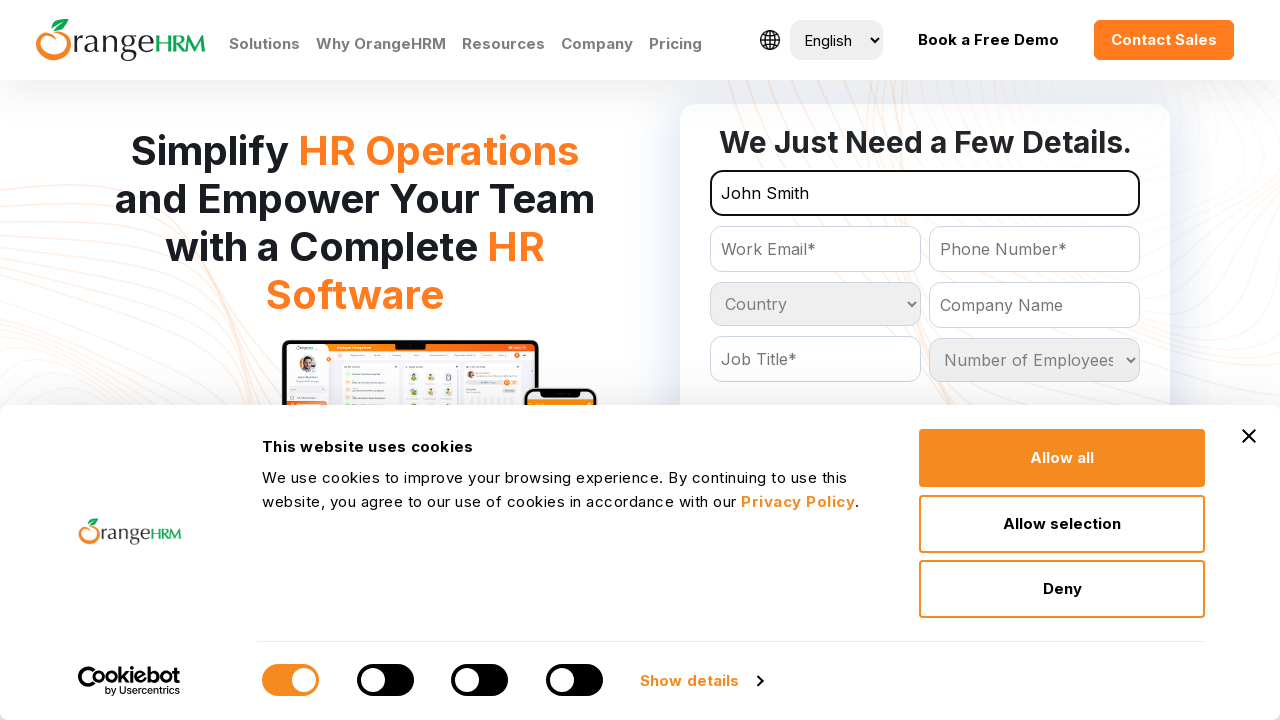

Filled Email field with 'john.smith@example.com' on input[id='Form_getForm_Email']
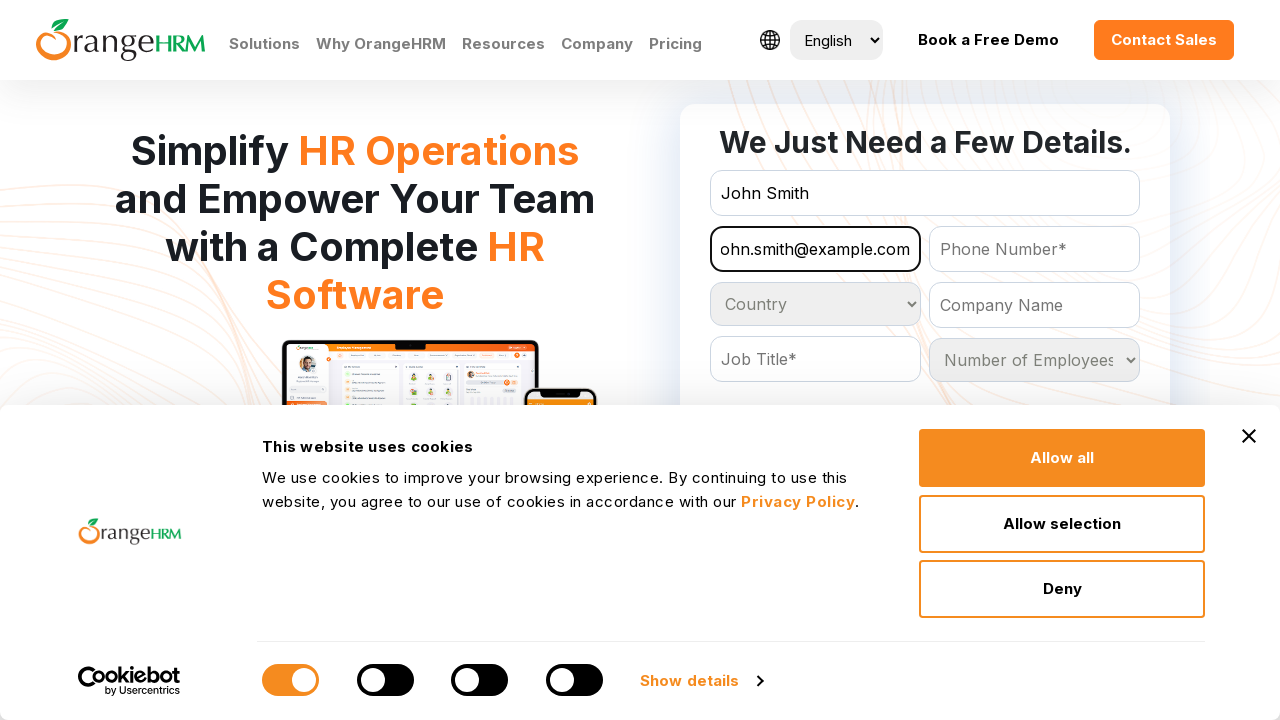

Selected 'India' from country dropdown on select[id='Form_getForm_Country']
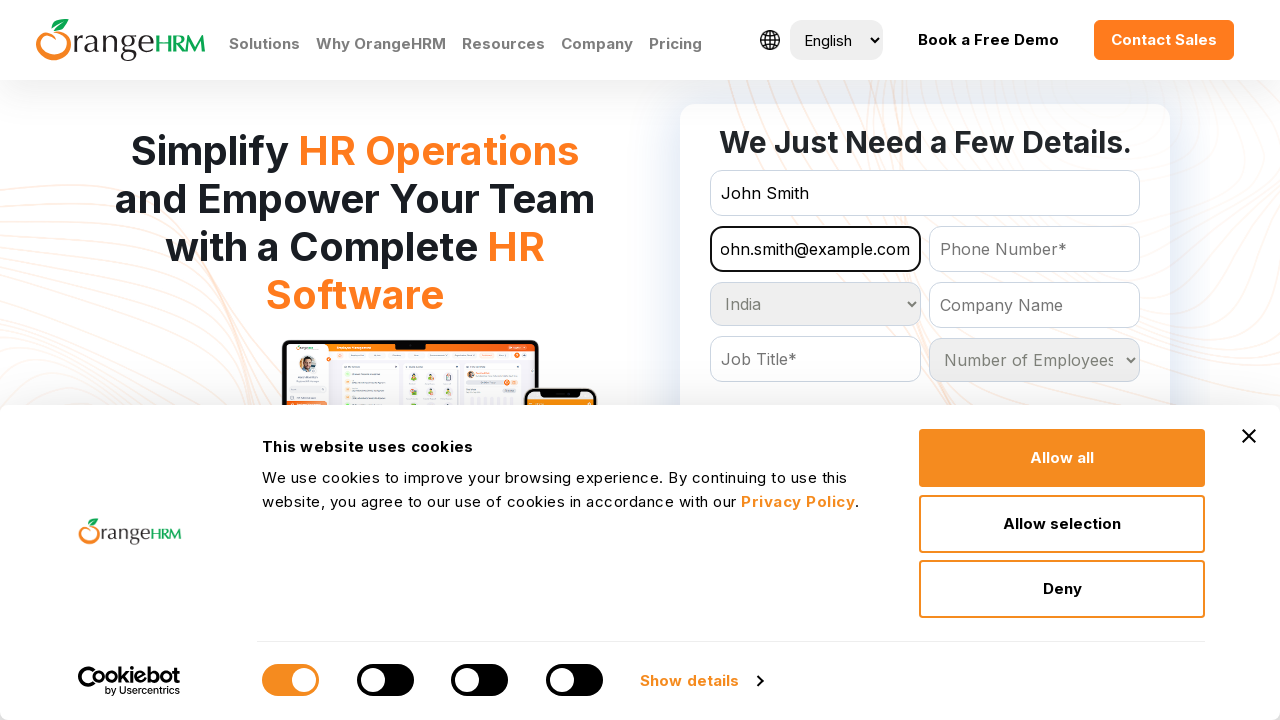

Filled Contact/Phone number field with '9876543210' on input[name='Contact']
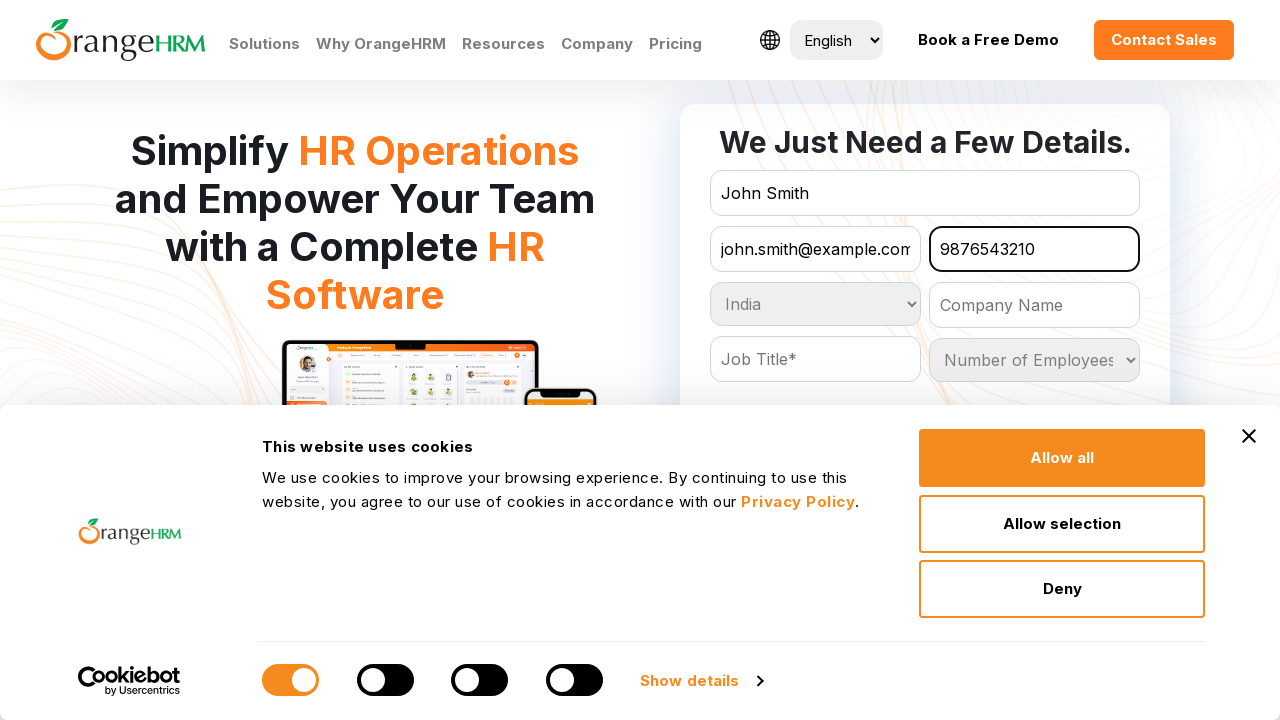

Clicked submit button to submit the demo request form at (925, 360) on .action
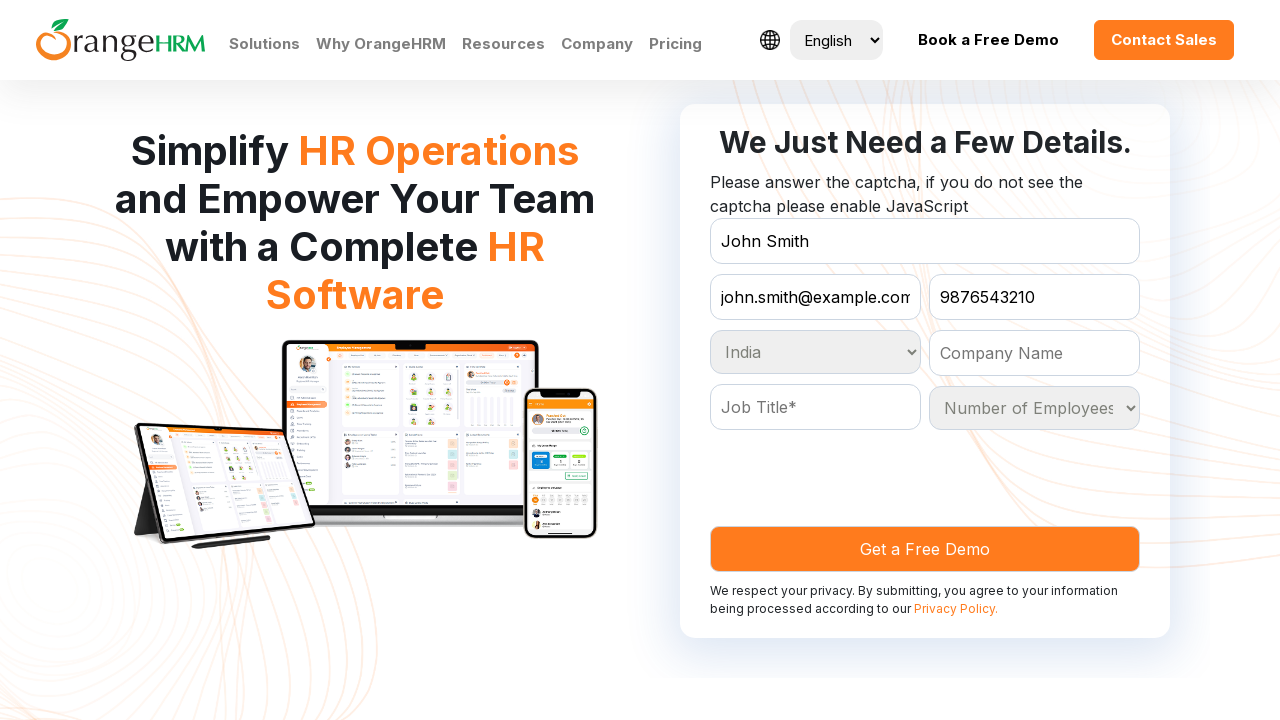

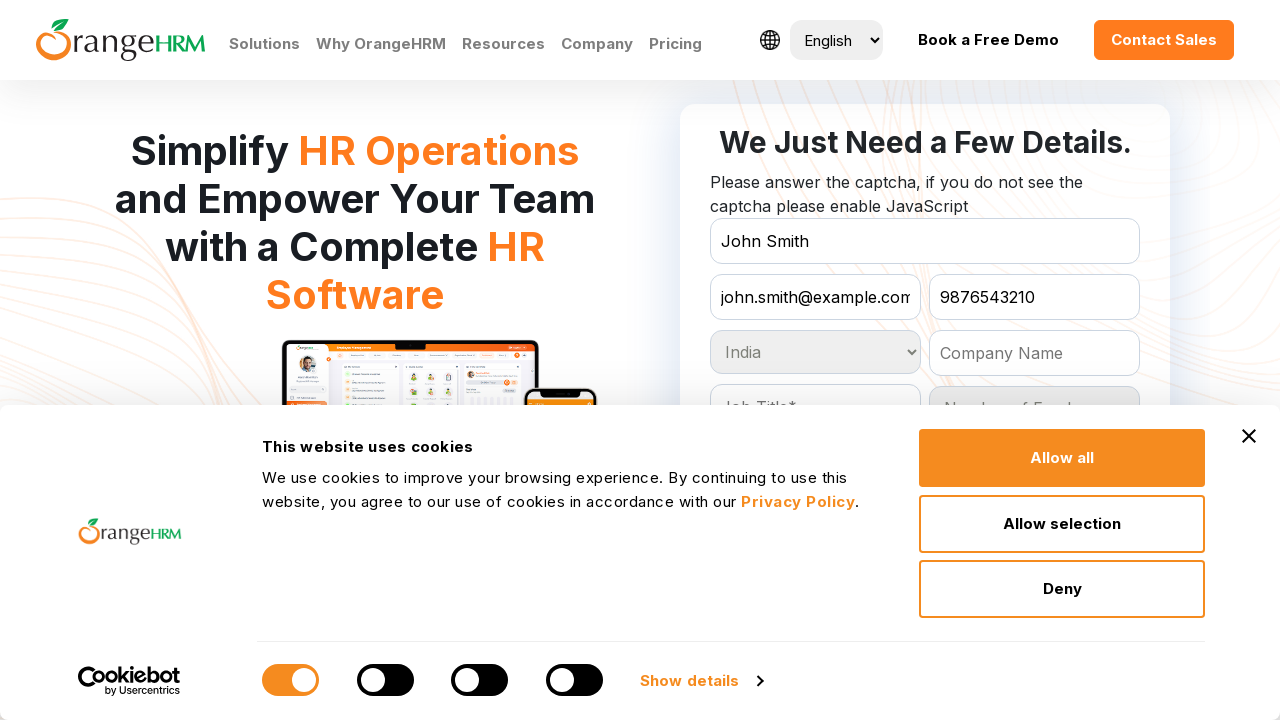